Tests hover functionality by hovering over an avatar image and verifying that the hidden caption becomes visible when the mouse hovers over the element.

Starting URL: http://the-internet.herokuapp.com/hovers

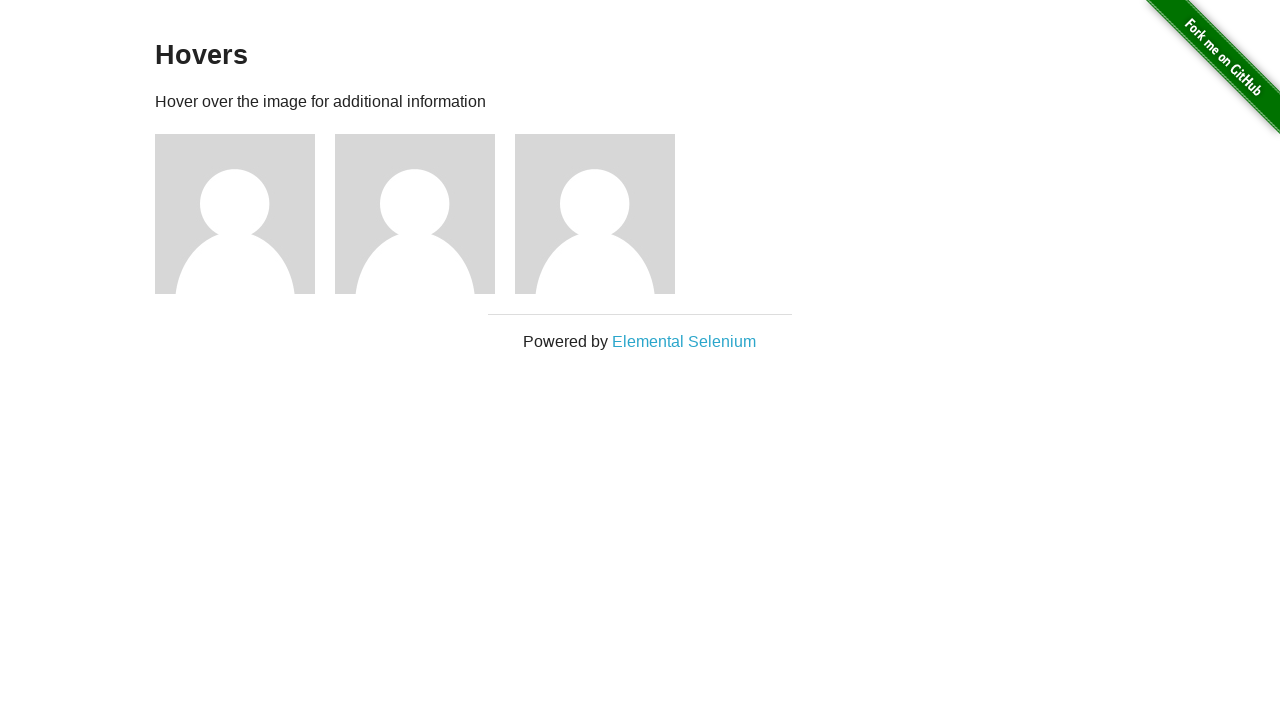

Navigated to hovers page
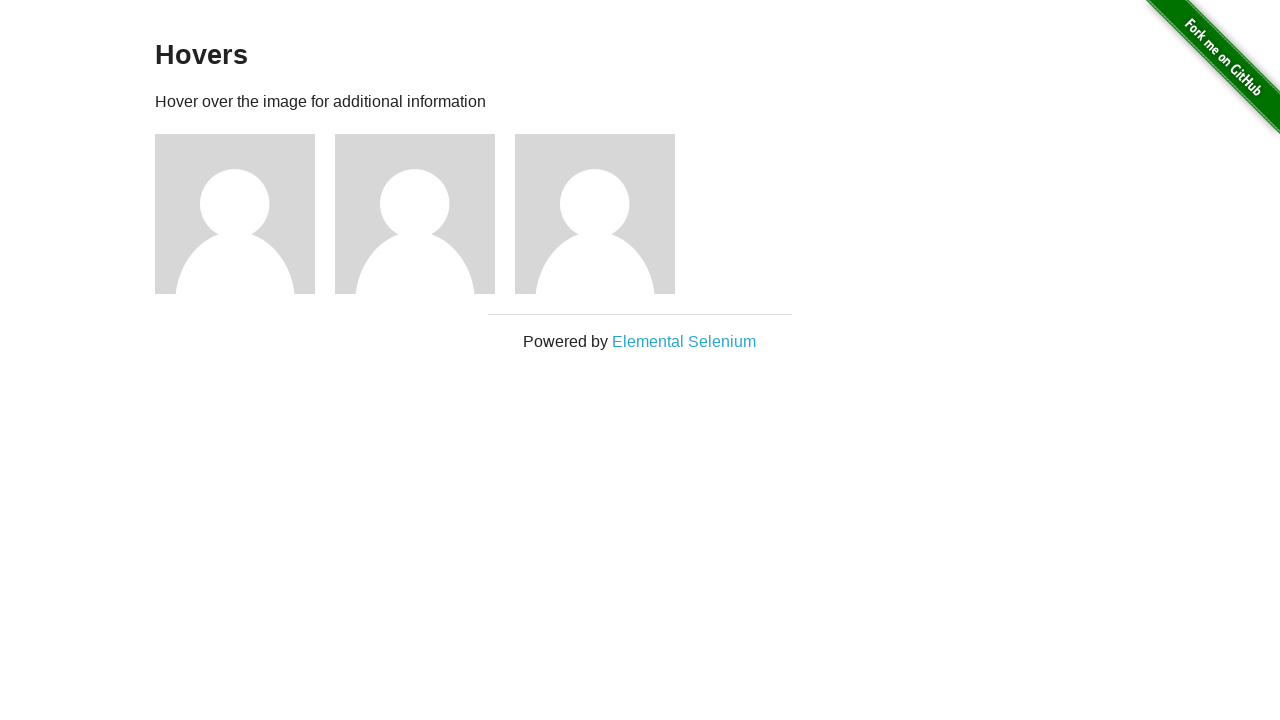

Located the first avatar figure element
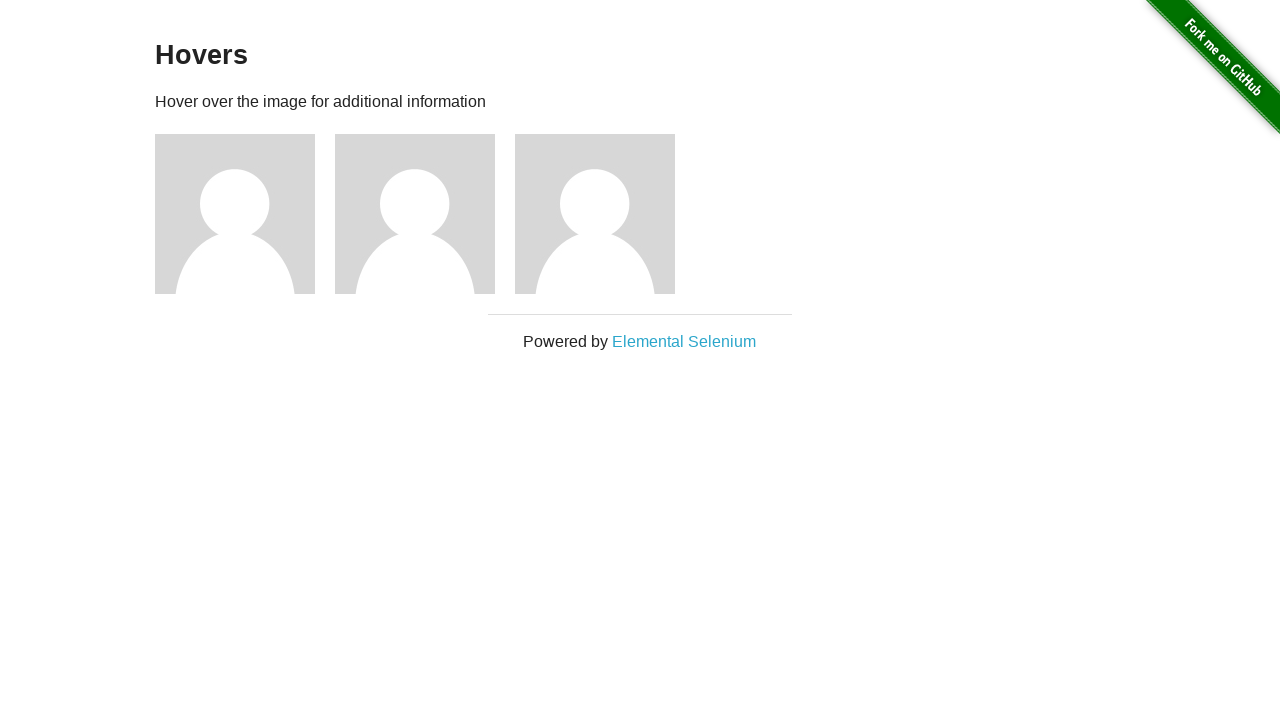

Hovered over the avatar image at (245, 214) on .figure >> nth=0
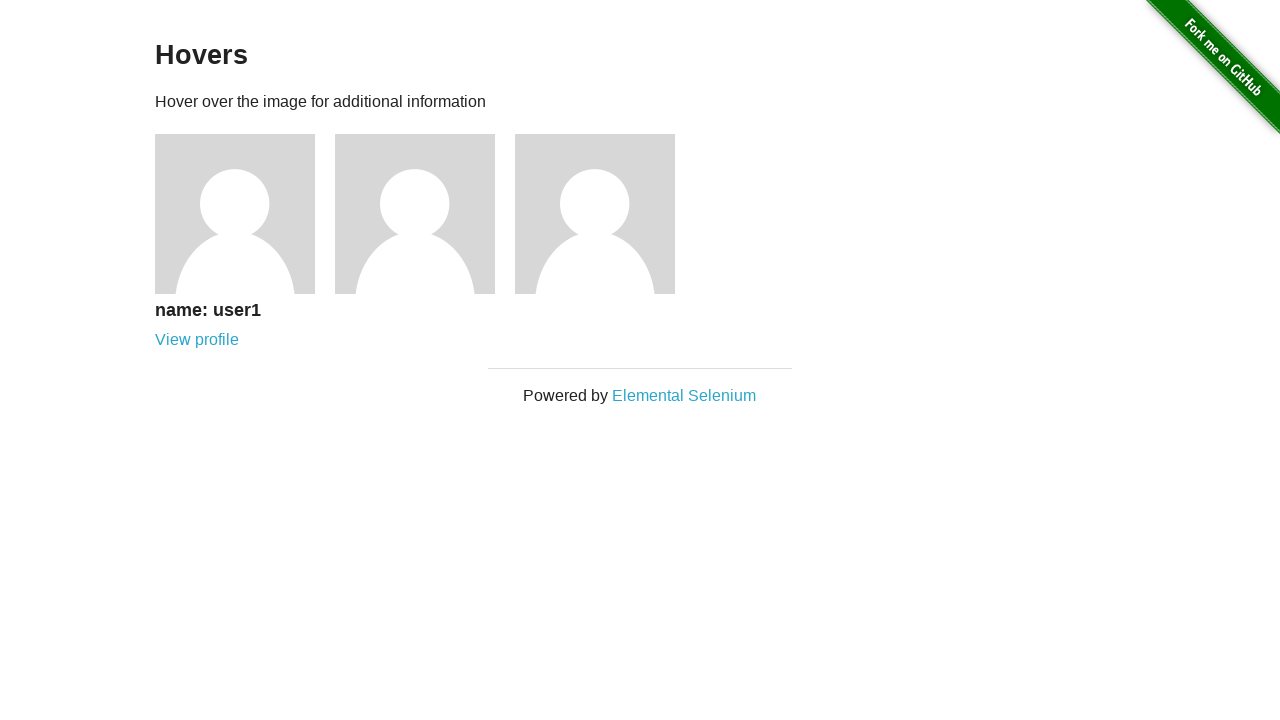

Located the avatar caption element
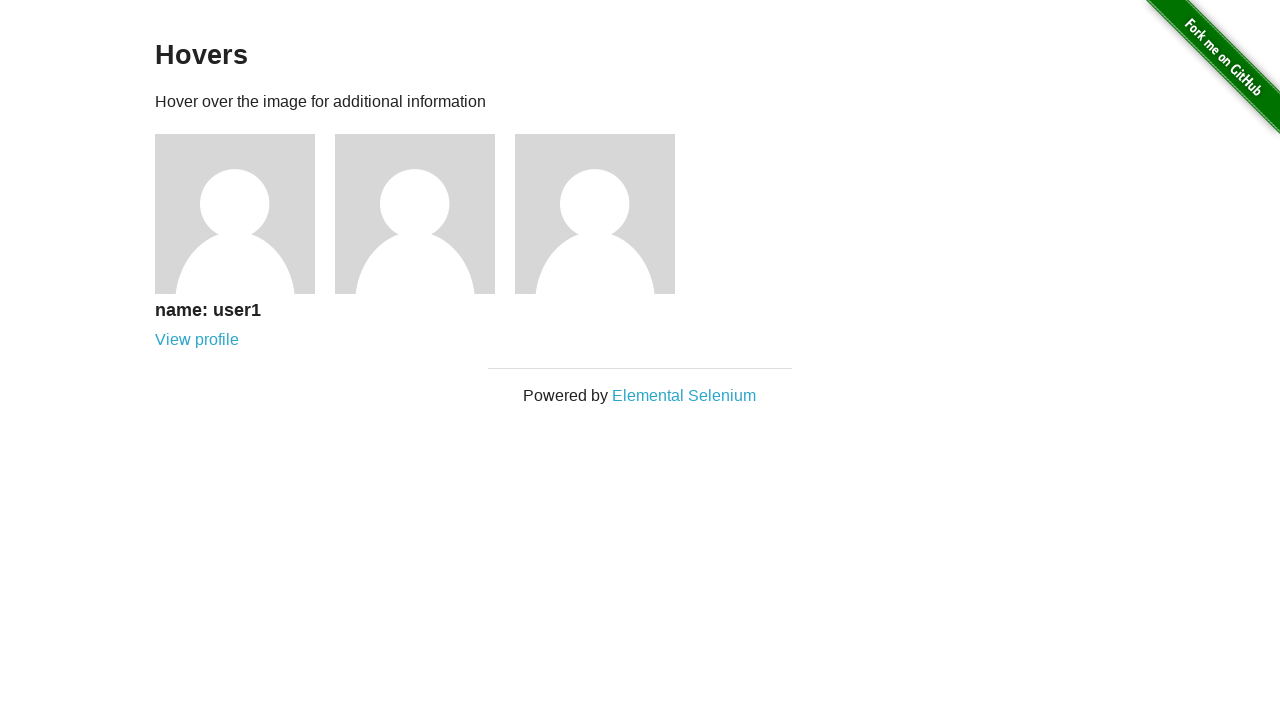

Verified that the caption is now visible after hover
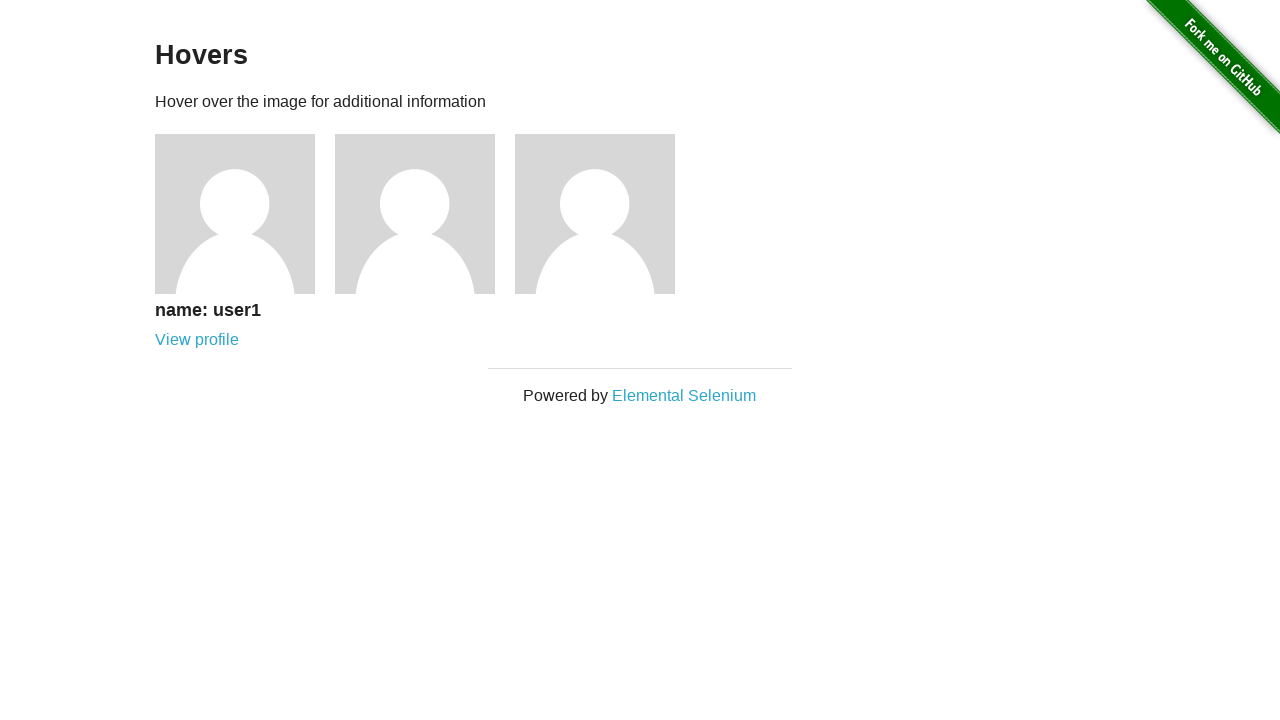

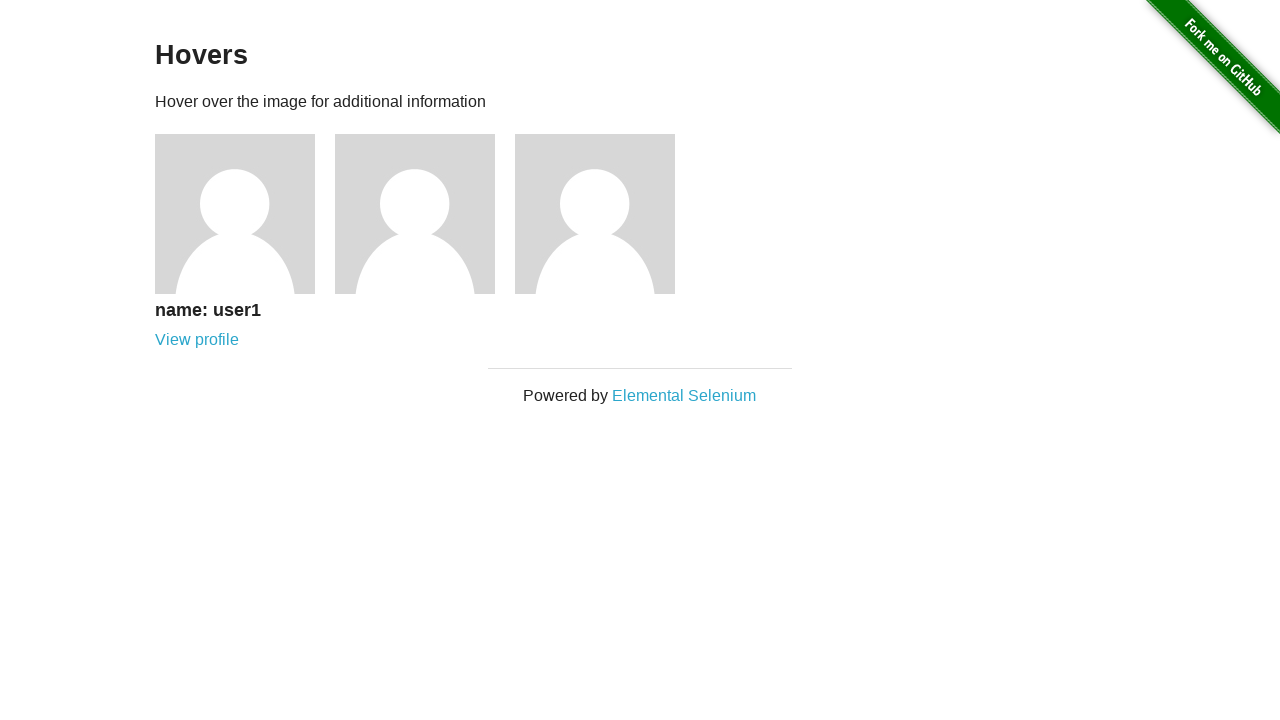